Tests the text-box form page by clicking on the Full Name label and filling in the userName input field with a name value

Starting URL: https://demoqa.com/text-box

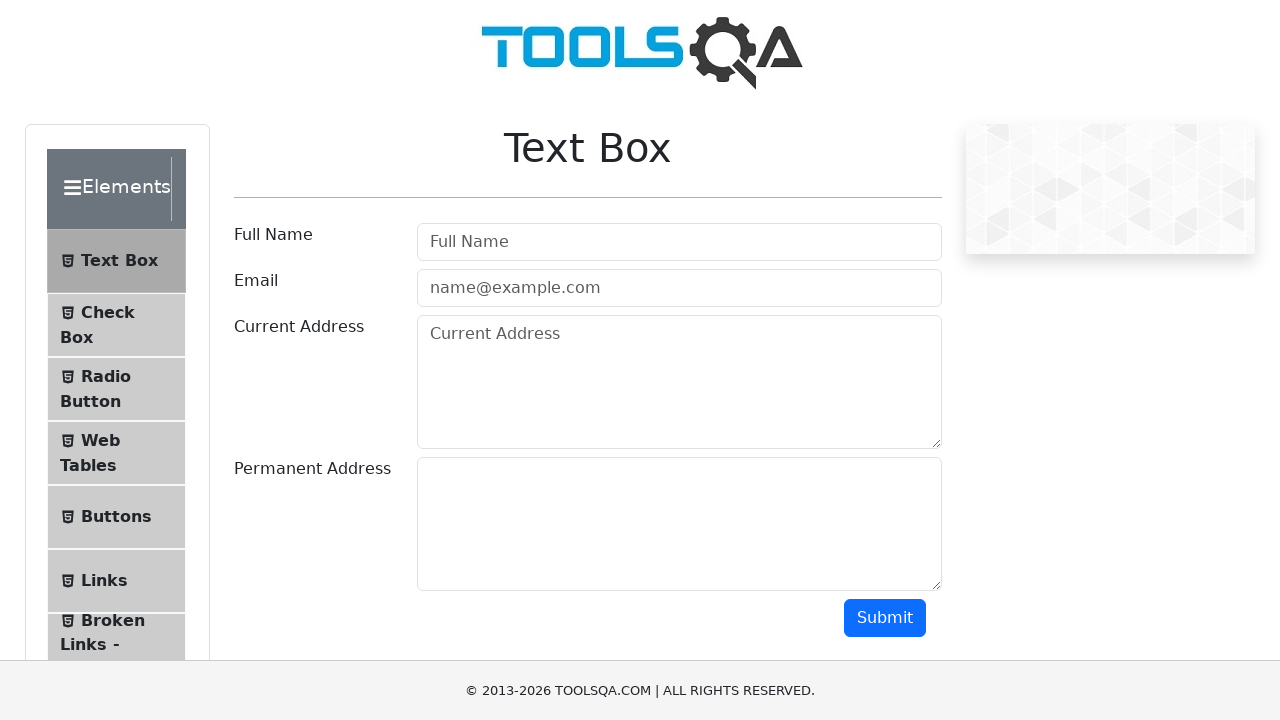

Clicked on the Full Name label at (273, 235) on #userForm #userName-label
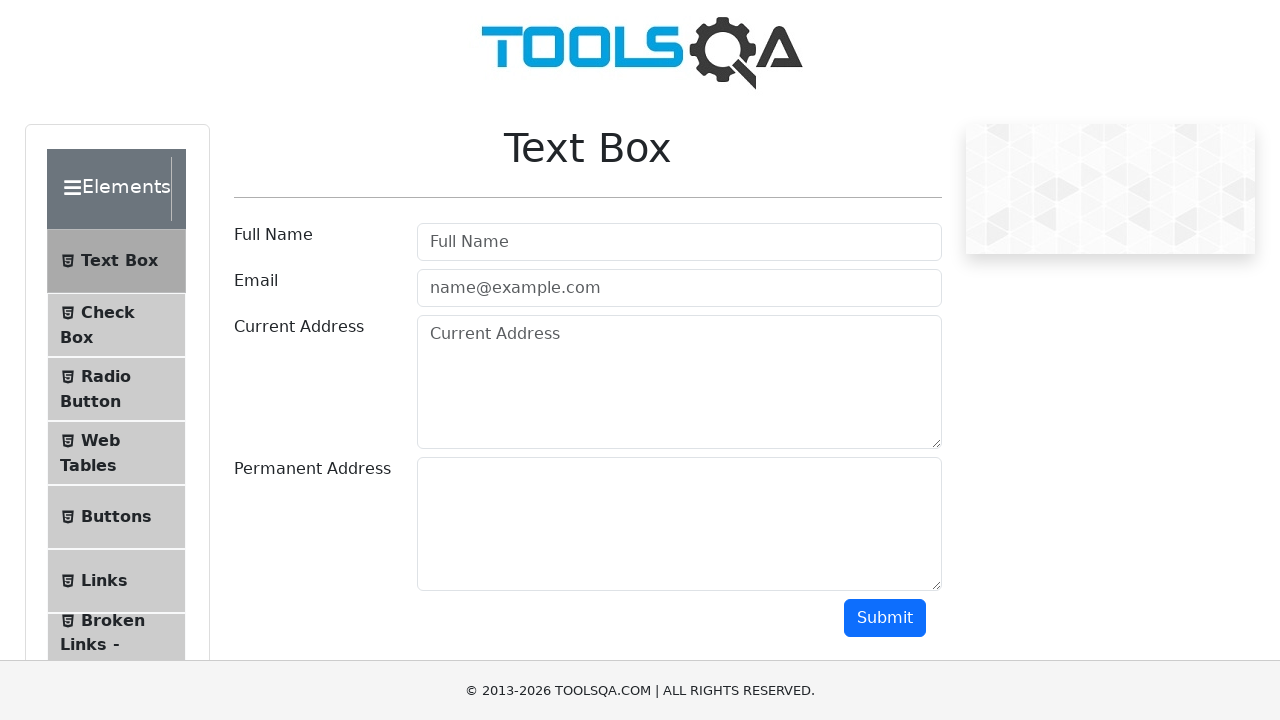

Filled userName input field with 'vili' on #userName
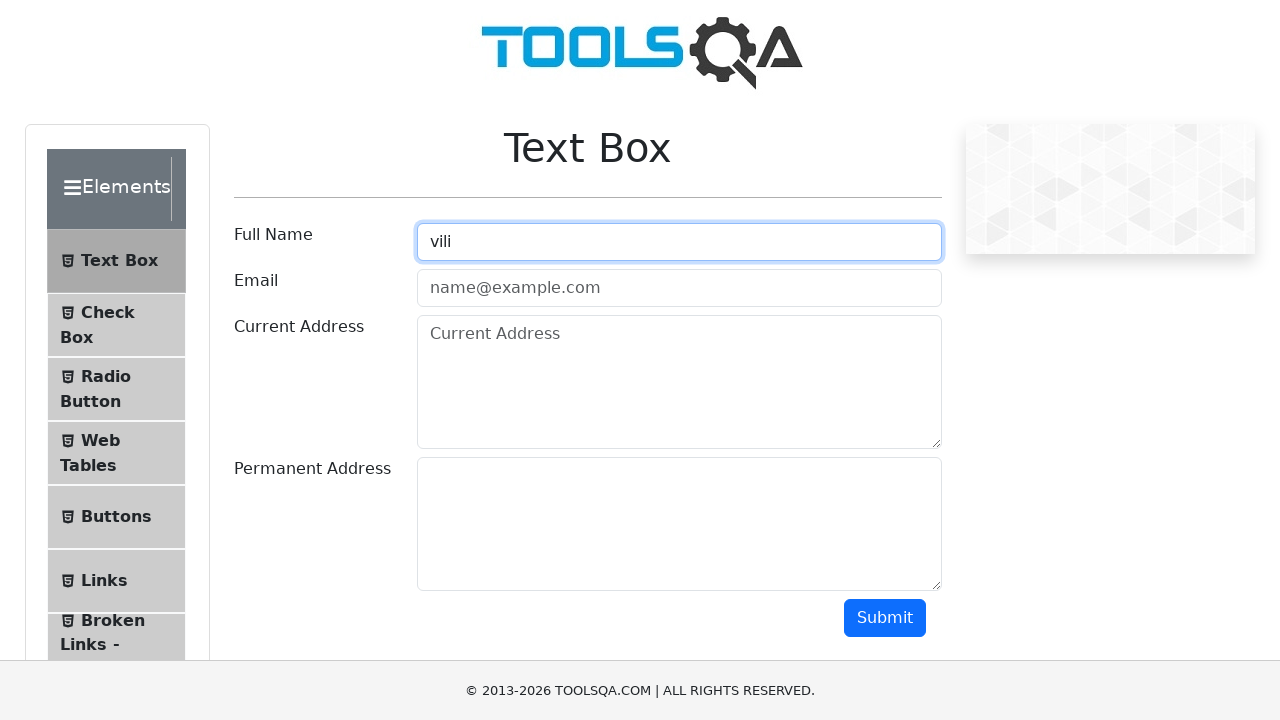

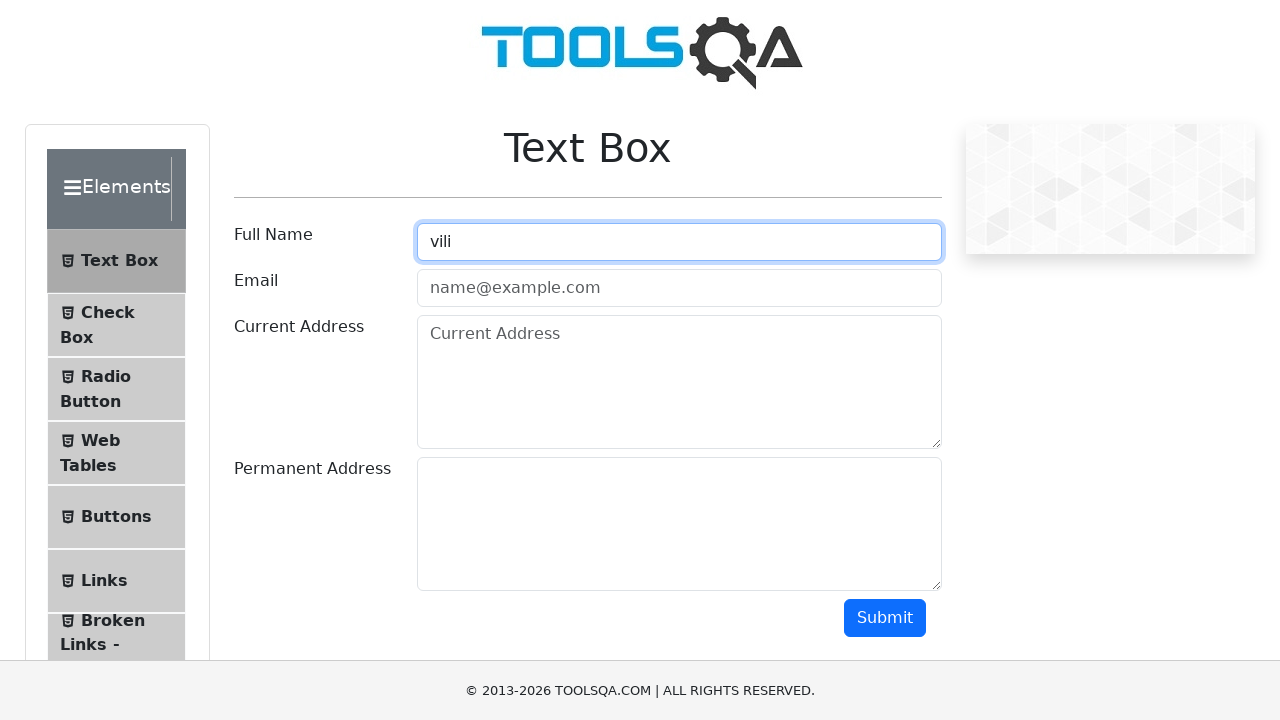